Tests dynamic controls by clicking a Remove button, waiting for loading to complete, and verifying a success message appears indicating the element is gone.

Starting URL: https://practice.cydeo.com/

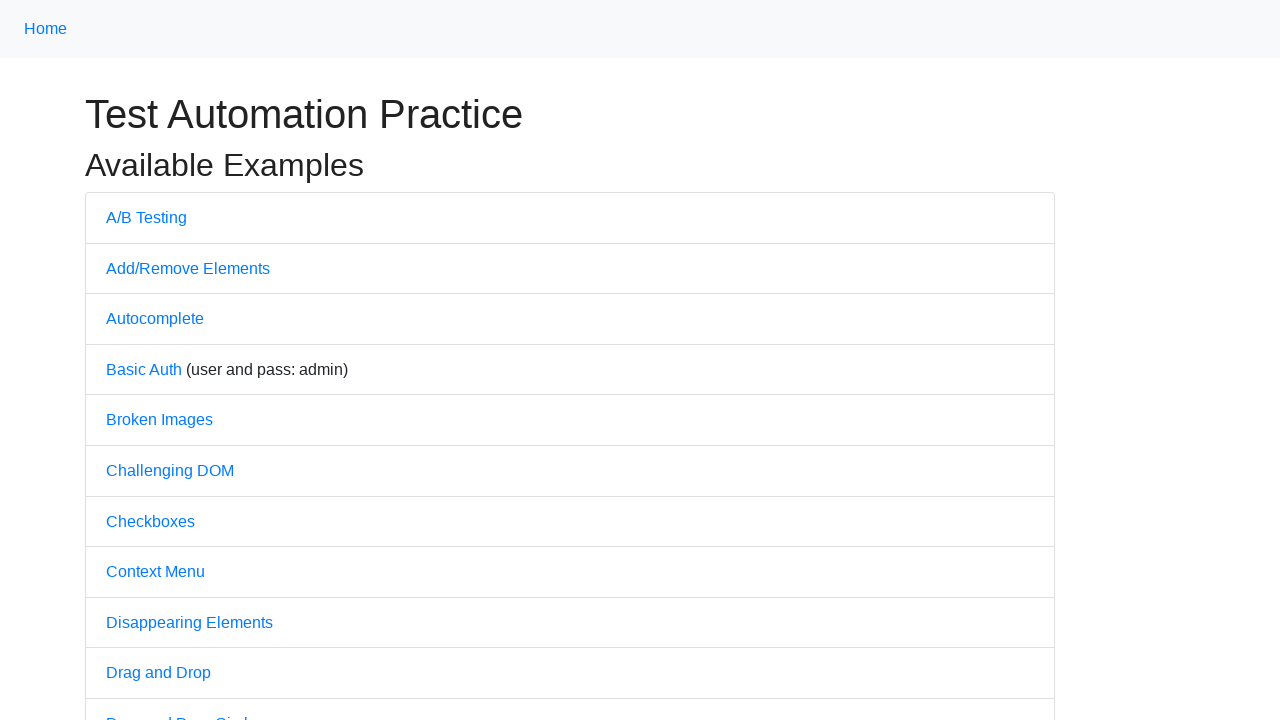

Clicked on Dynamic Controls link at (170, 360) on text=Dynamic Controls
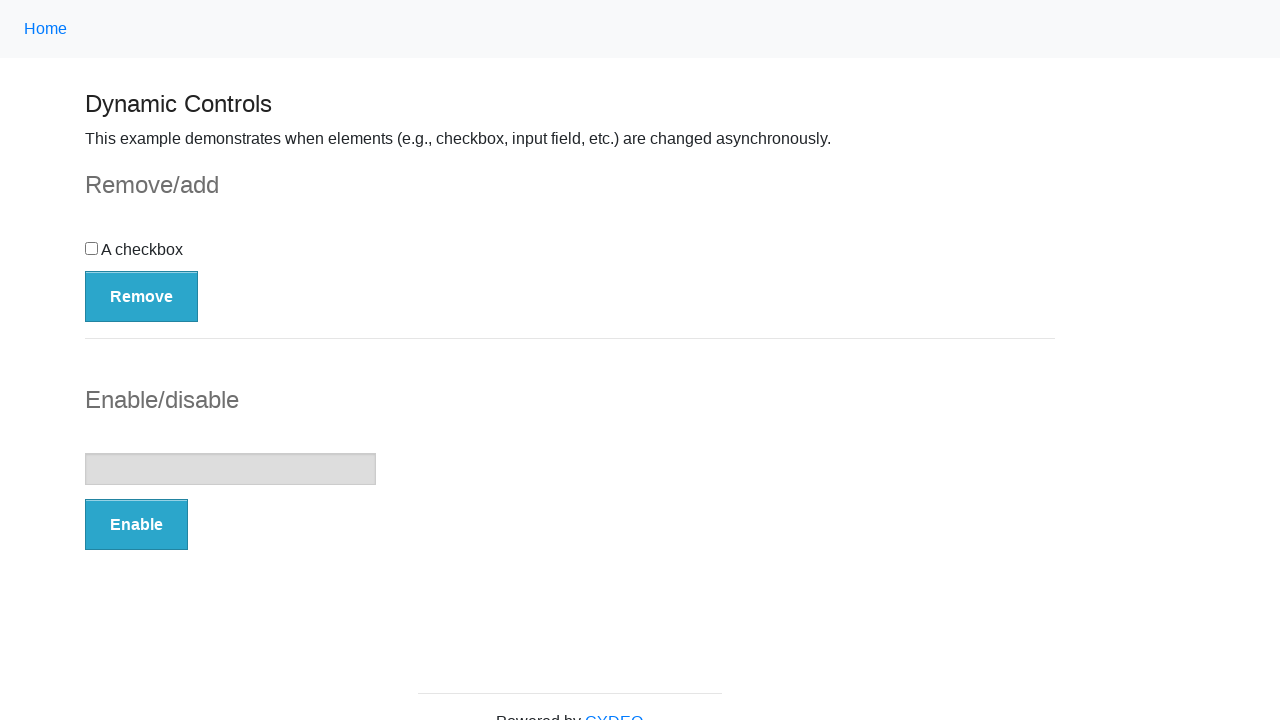

Clicked the Remove button at (142, 296) on xpath=//button[.='Remove']
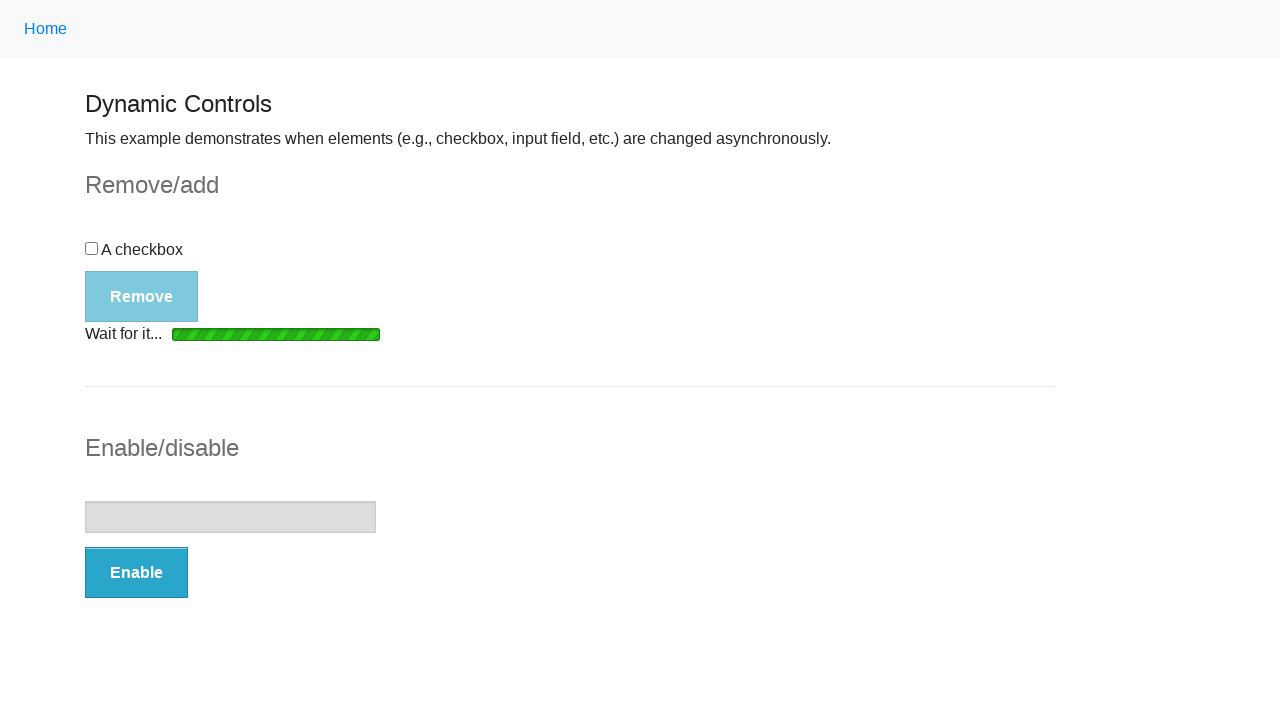

Loading bar disappeared
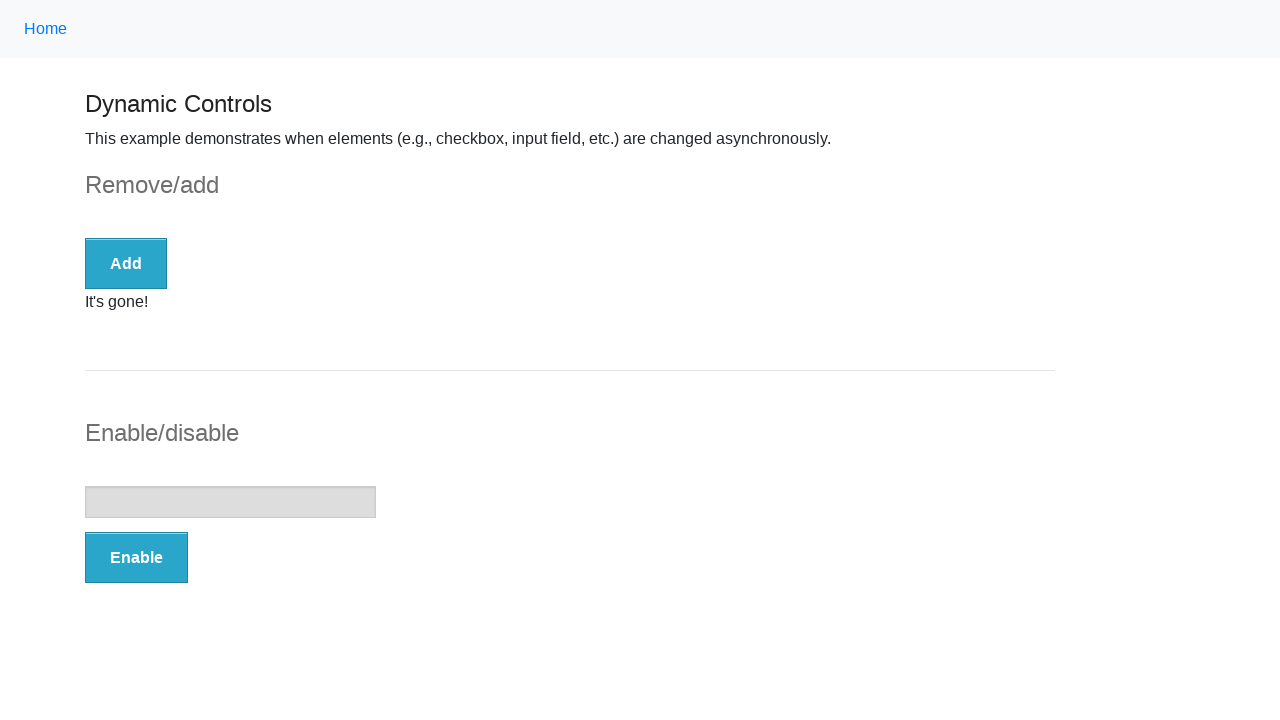

Success message is visible
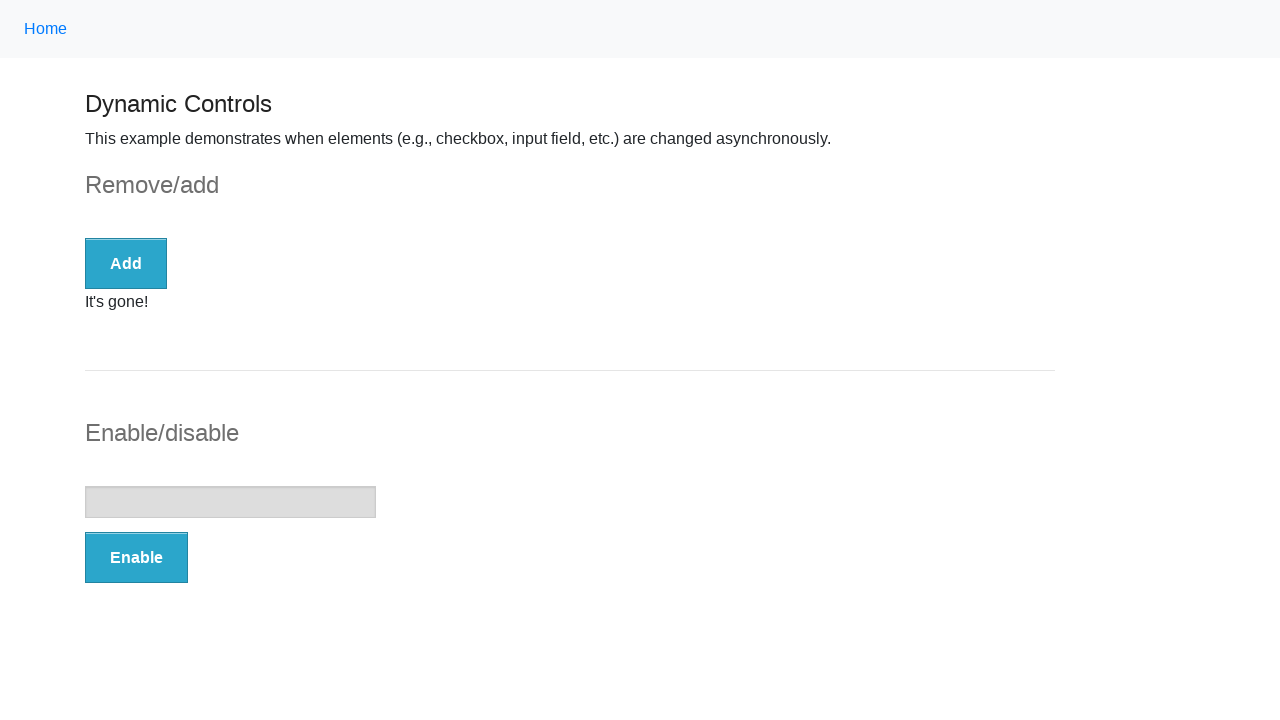

Verified success message text: 'It's gone!'
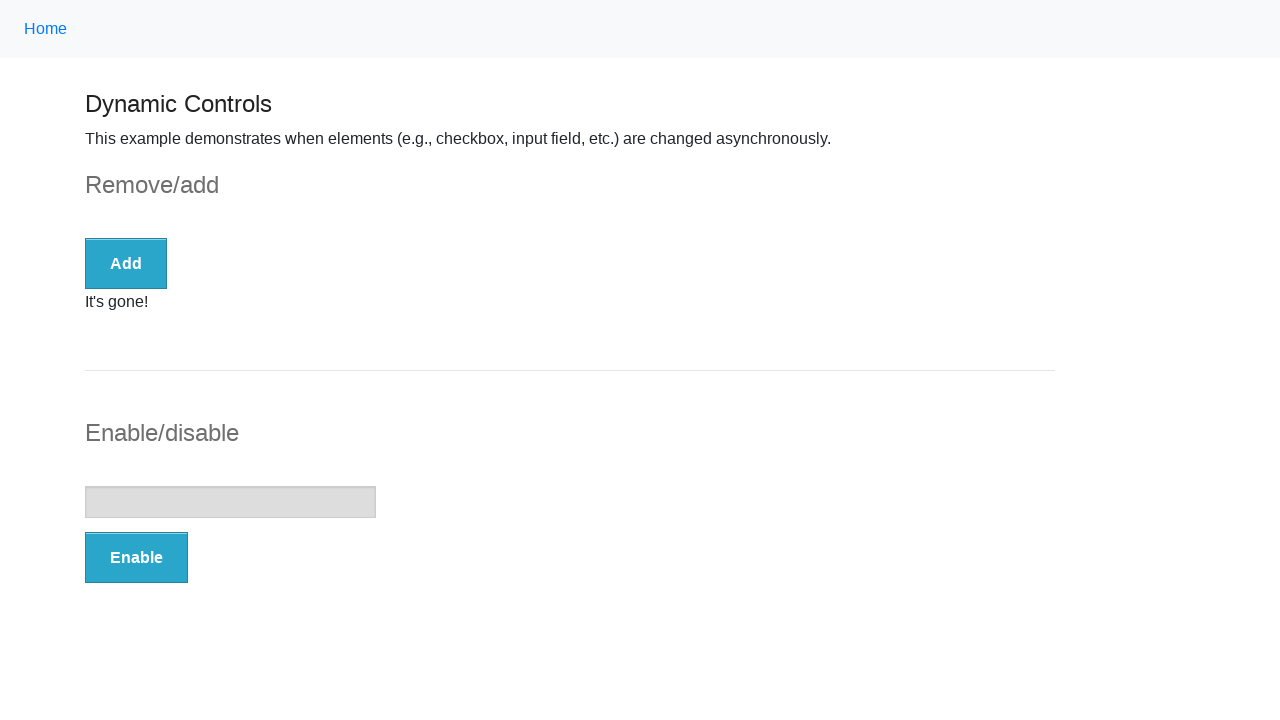

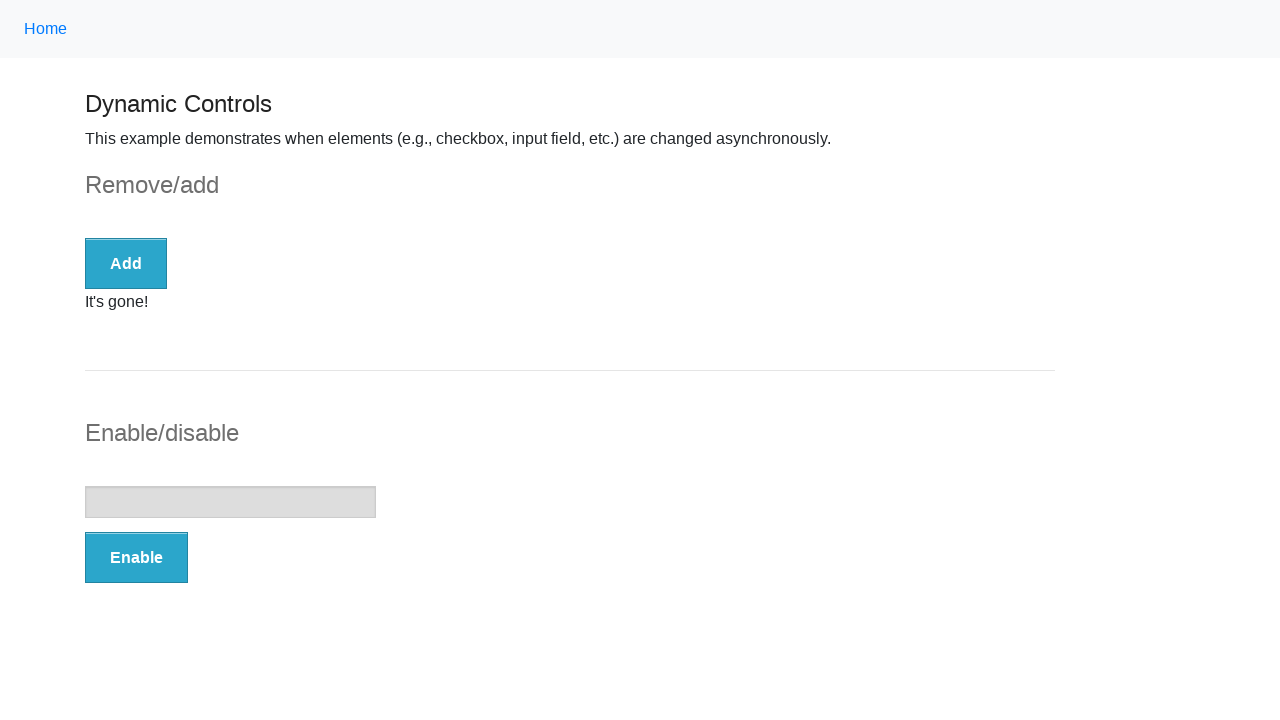